Tests updating button text by entering text in input field and clicking the button

Starting URL: http://uitestingplayground.com/textinput

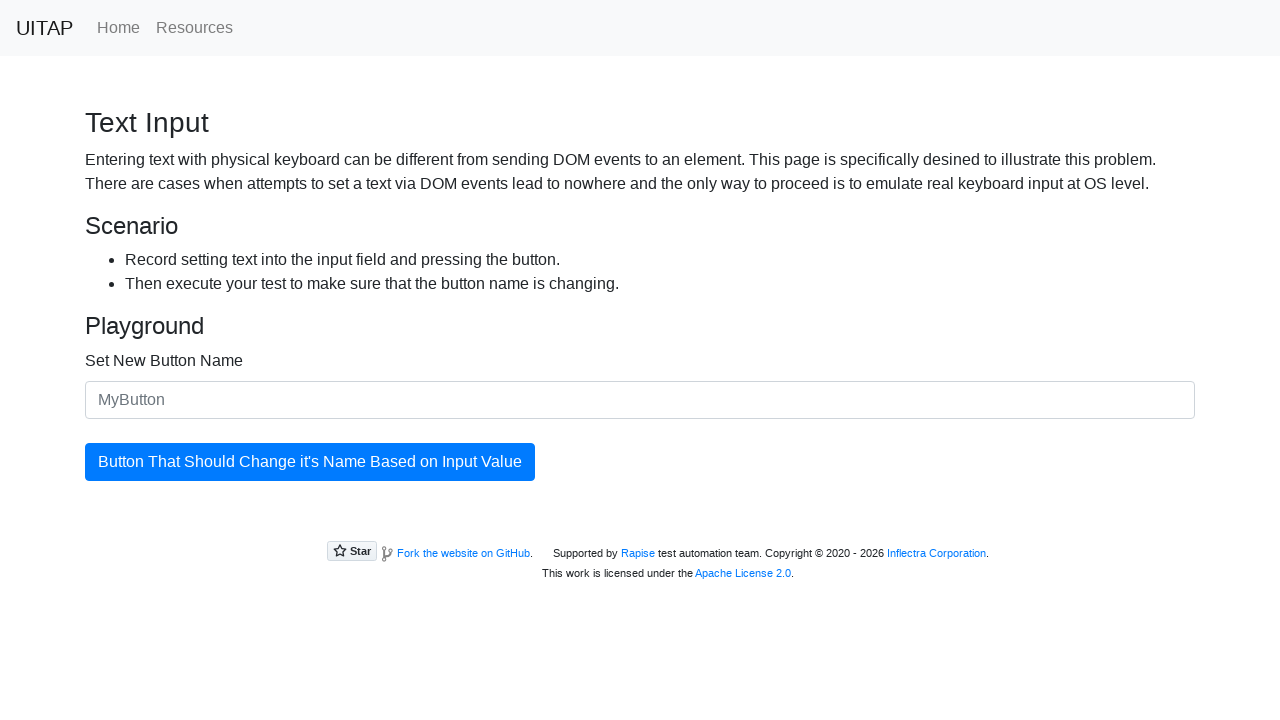

Filled input field with random text: 'OCCpjImyk' on #newButtonName
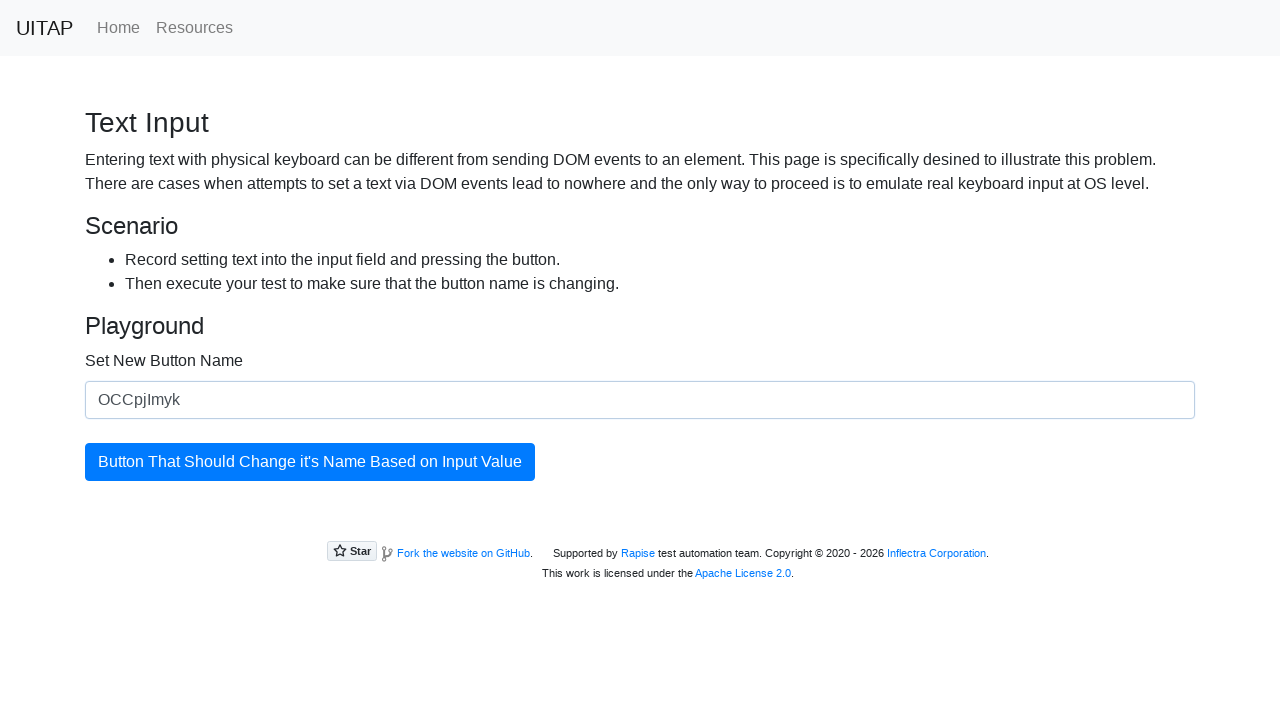

Clicked button to update its text at (310, 462) on #updatingButton
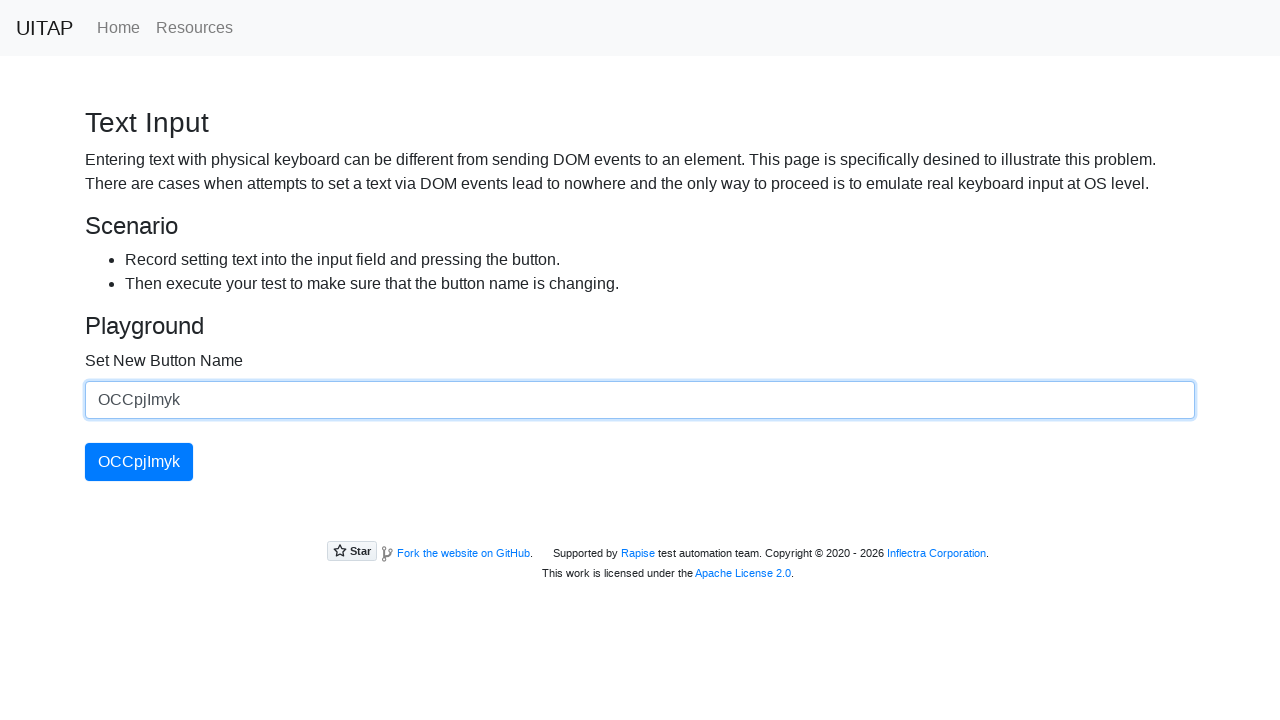

Waited 300ms for button update
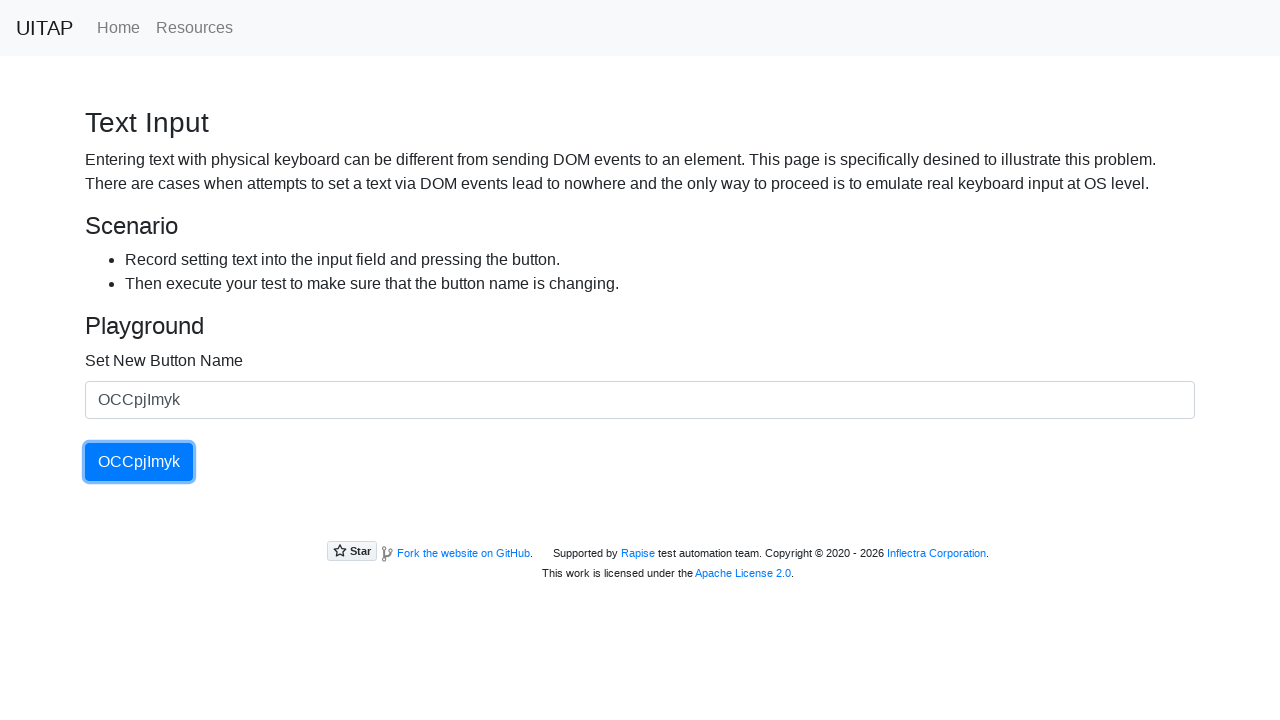

Retrieved button text: 'OCCpjImyk'
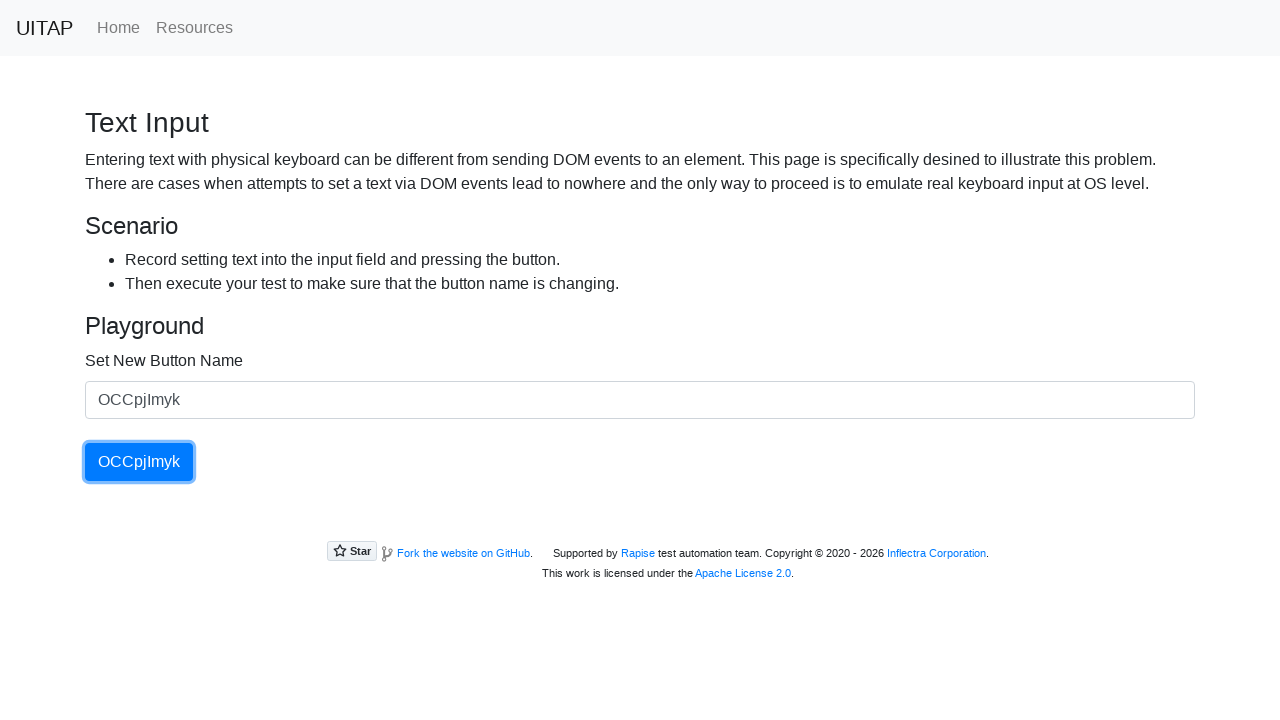

Verified button text matches input text
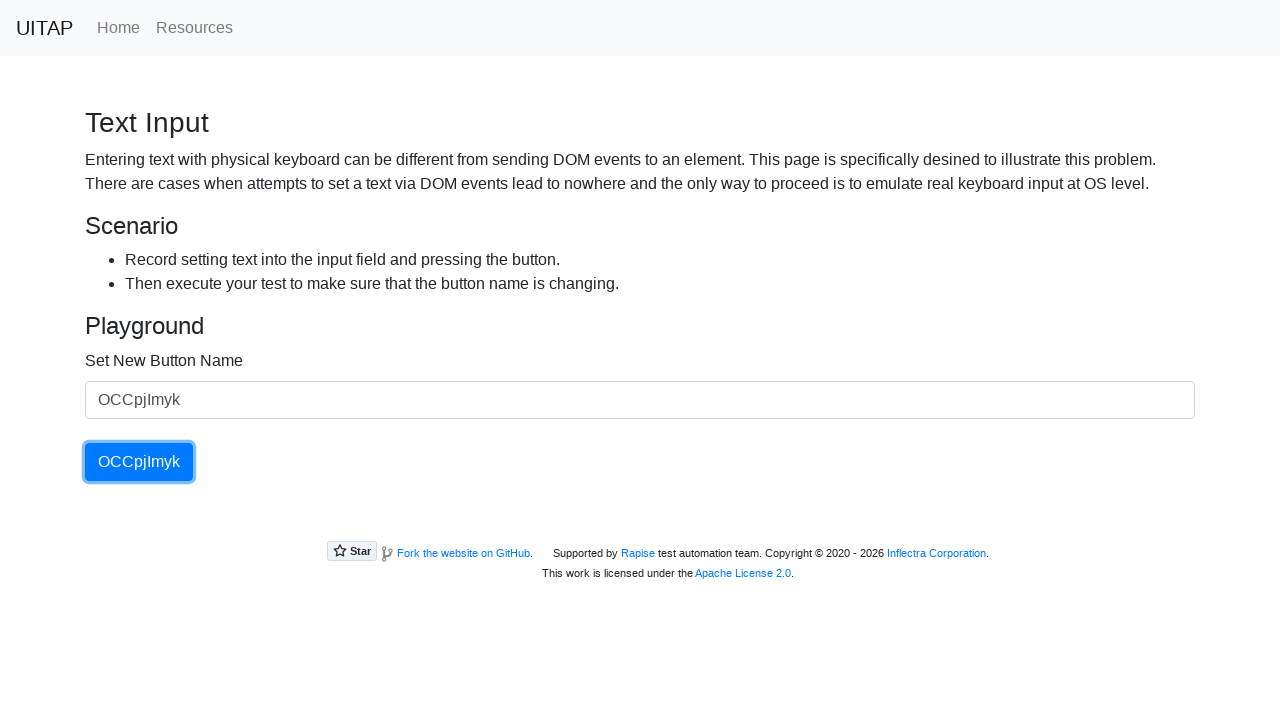

Waited 1000ms for final verification
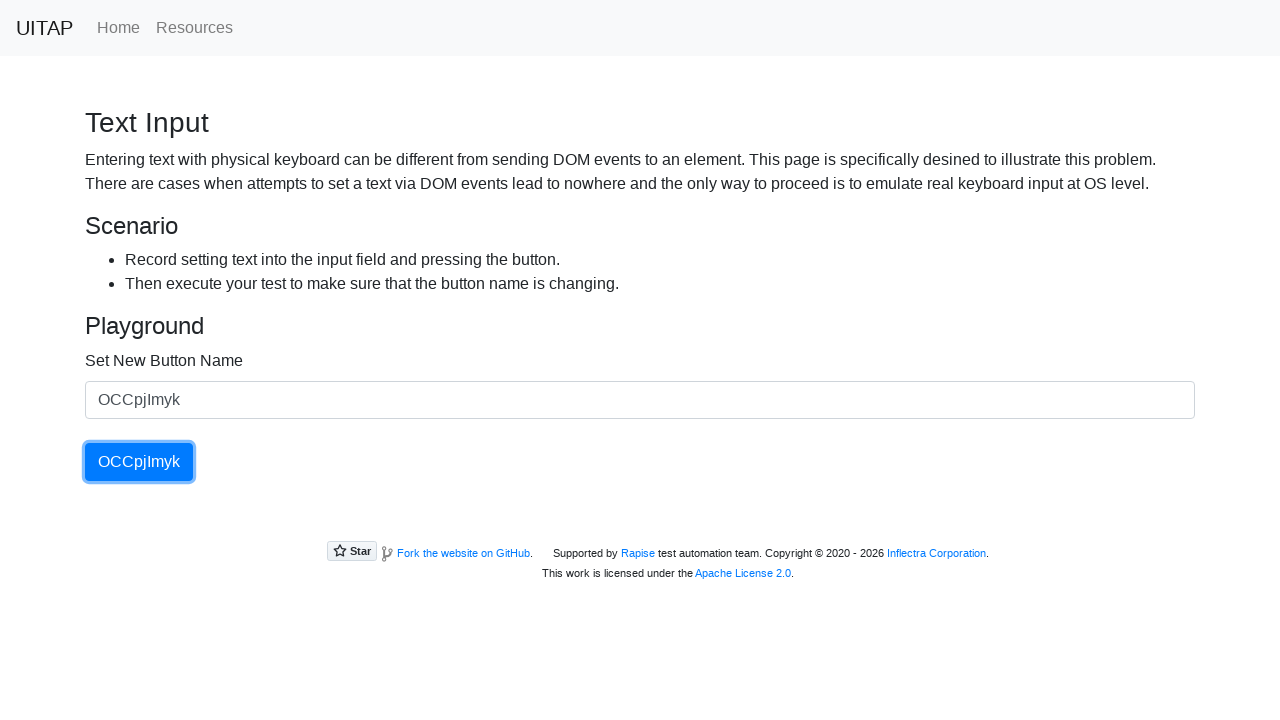

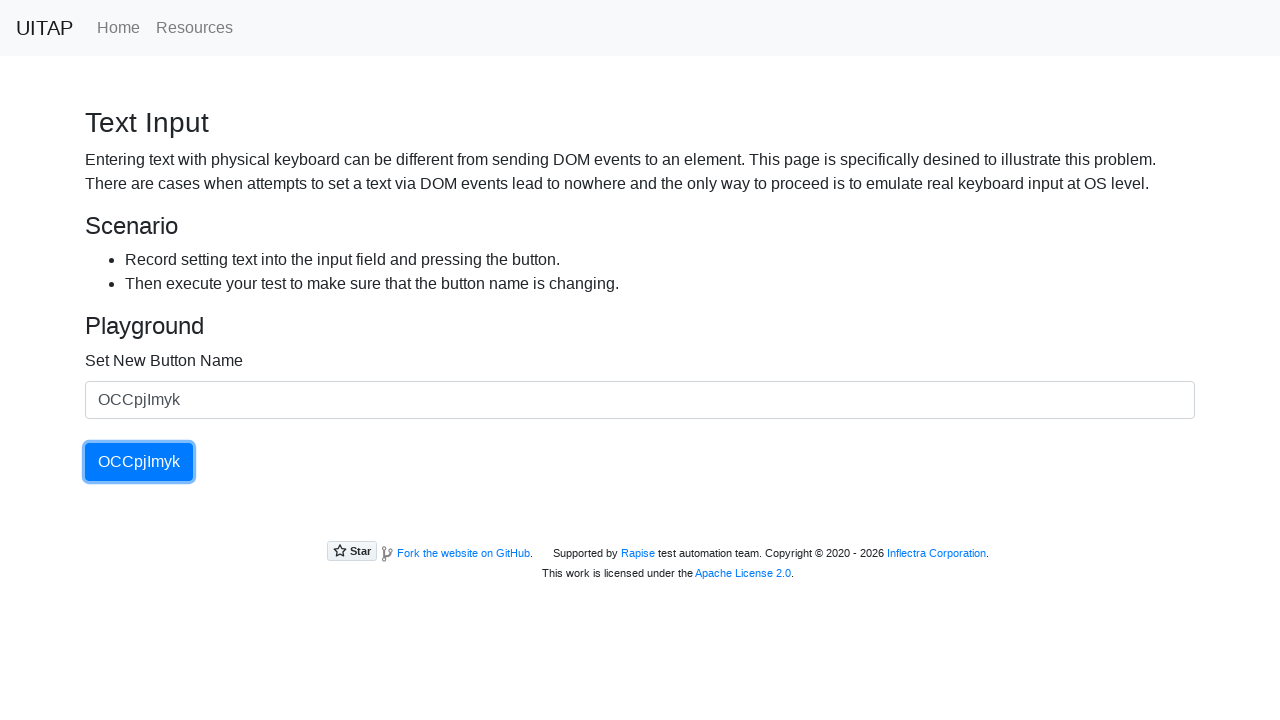